Tests that marking a completed todo as active while viewing 'All' filter keeps it visible with active state

Starting URL: https://todomvc.com/examples/typescript-angular/#/

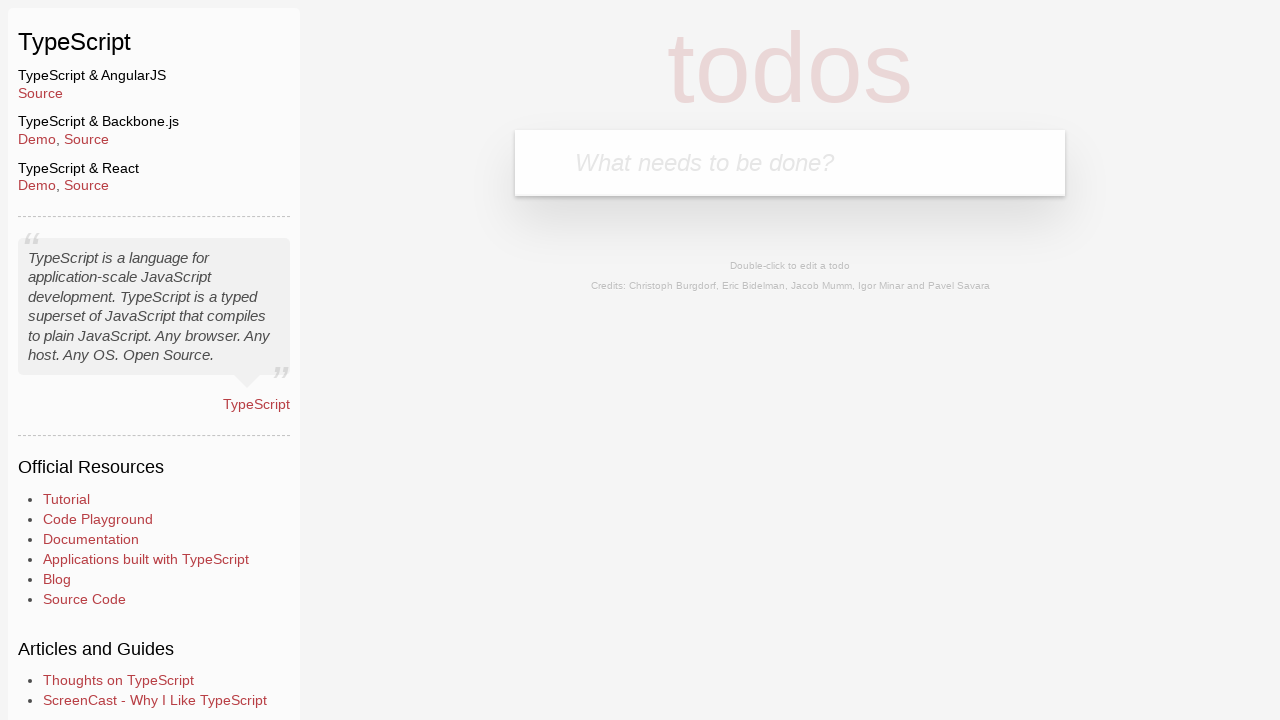

Filled new todo input with 'Example1' on .new-todo
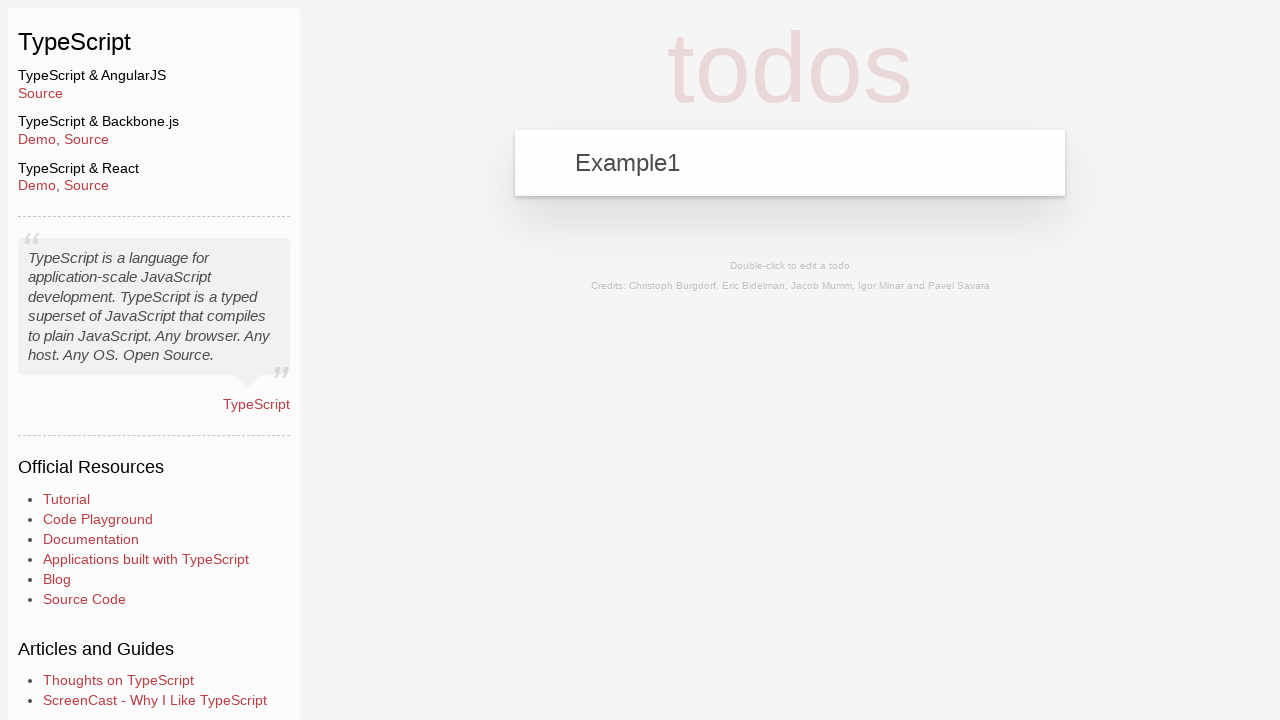

Pressed Enter to create new todo on .new-todo
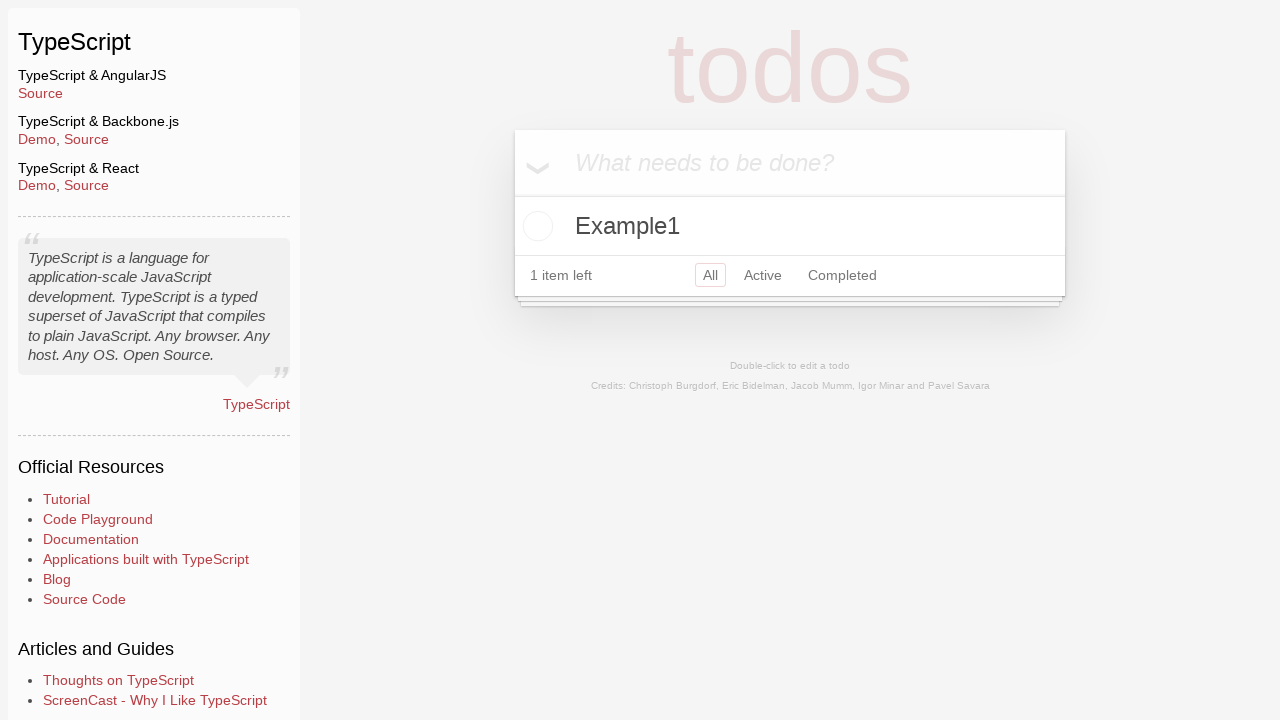

Clicked toggle button to mark todo as completed at (535, 226) on li:has-text('Example1') .toggle
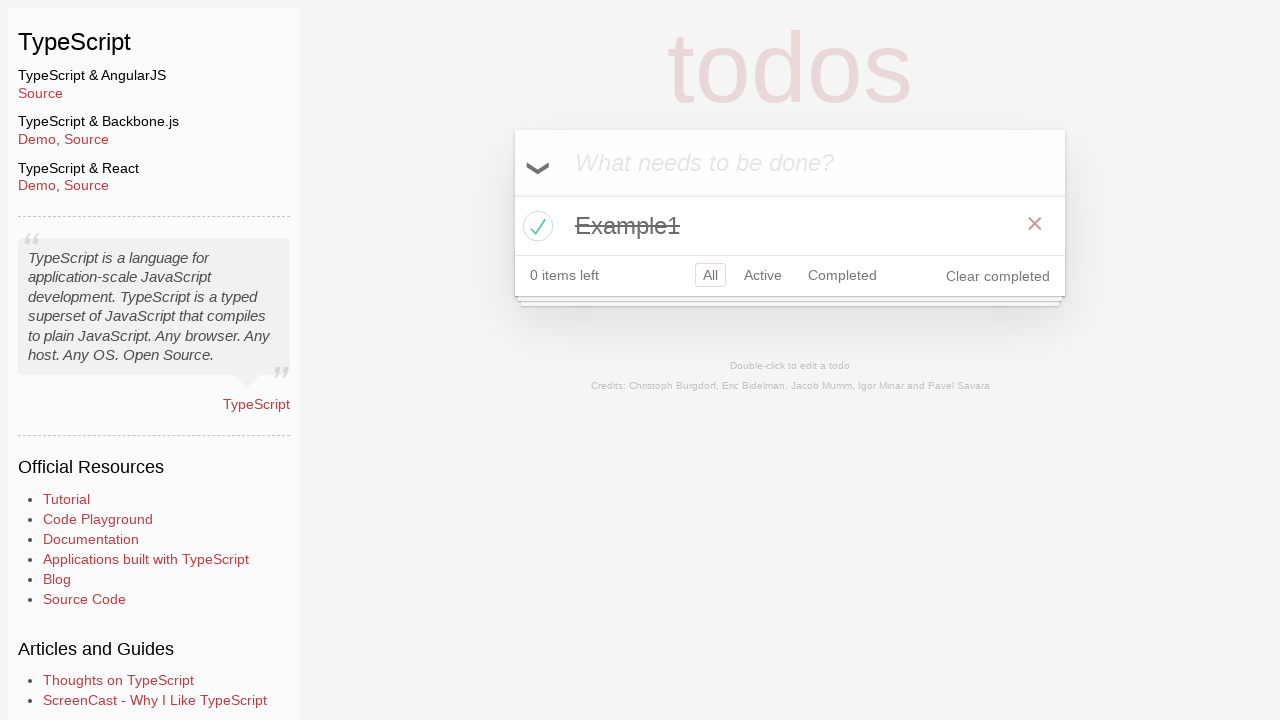

Clicked 'All' filter button at (710, 275) on a:has-text('All')
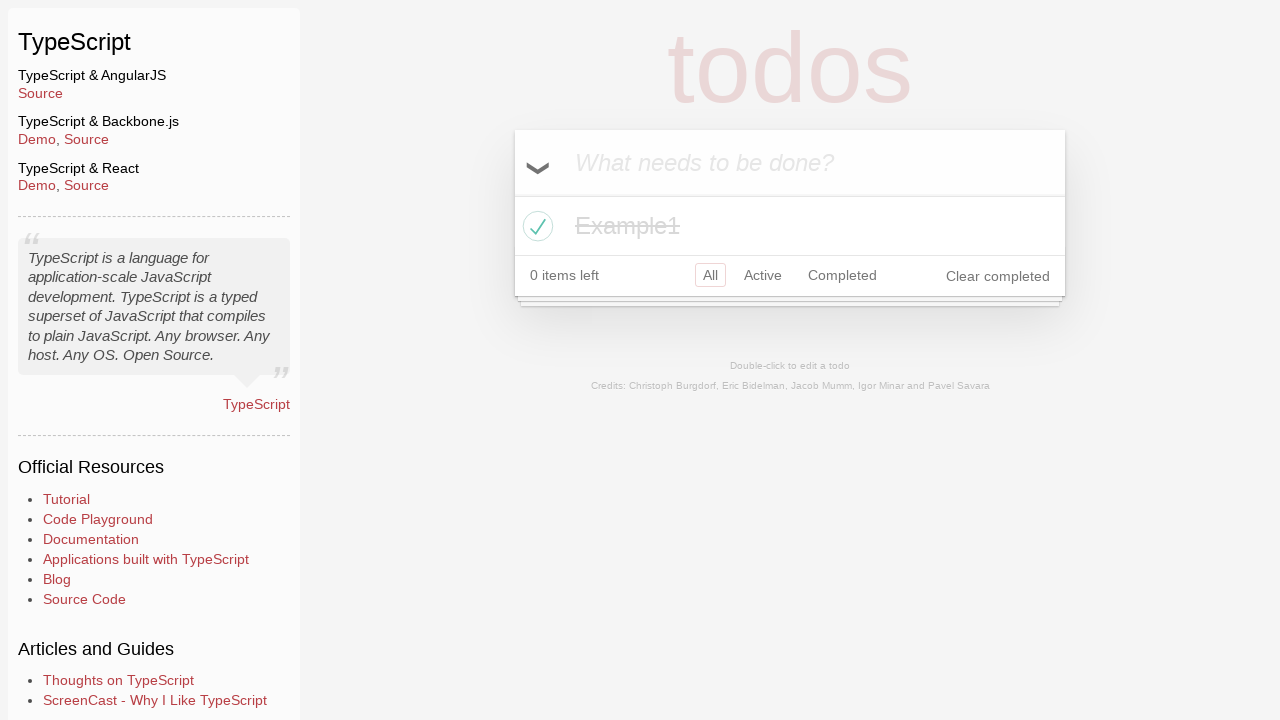

Clicked toggle button to mark todo as active at (535, 226) on li:has-text('Example1') .toggle
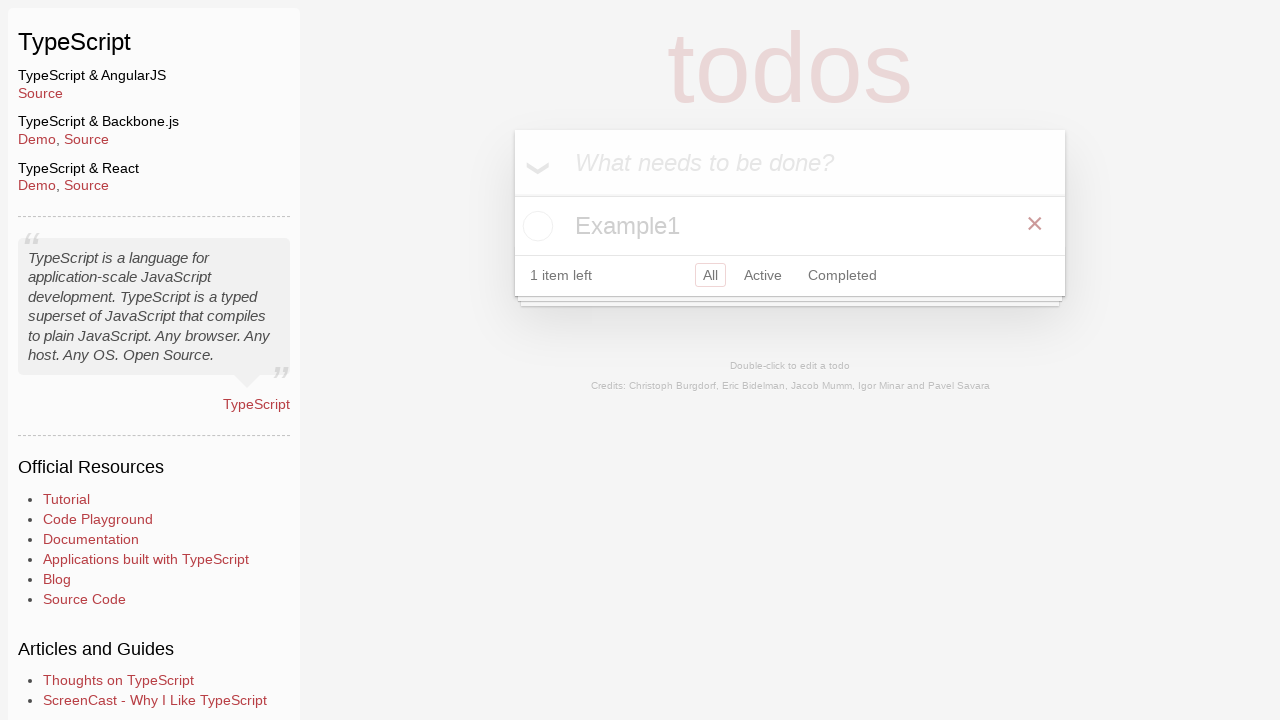

Verified that todo is still visible with active state in 'All' filter view
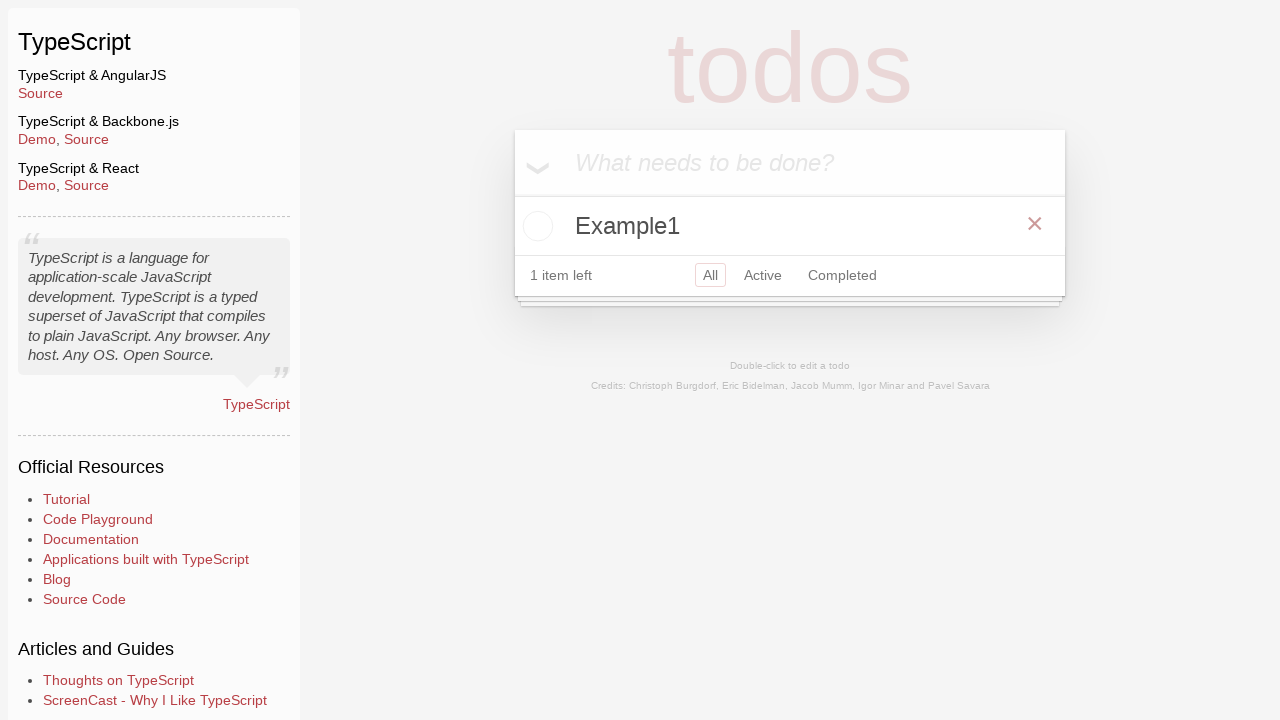

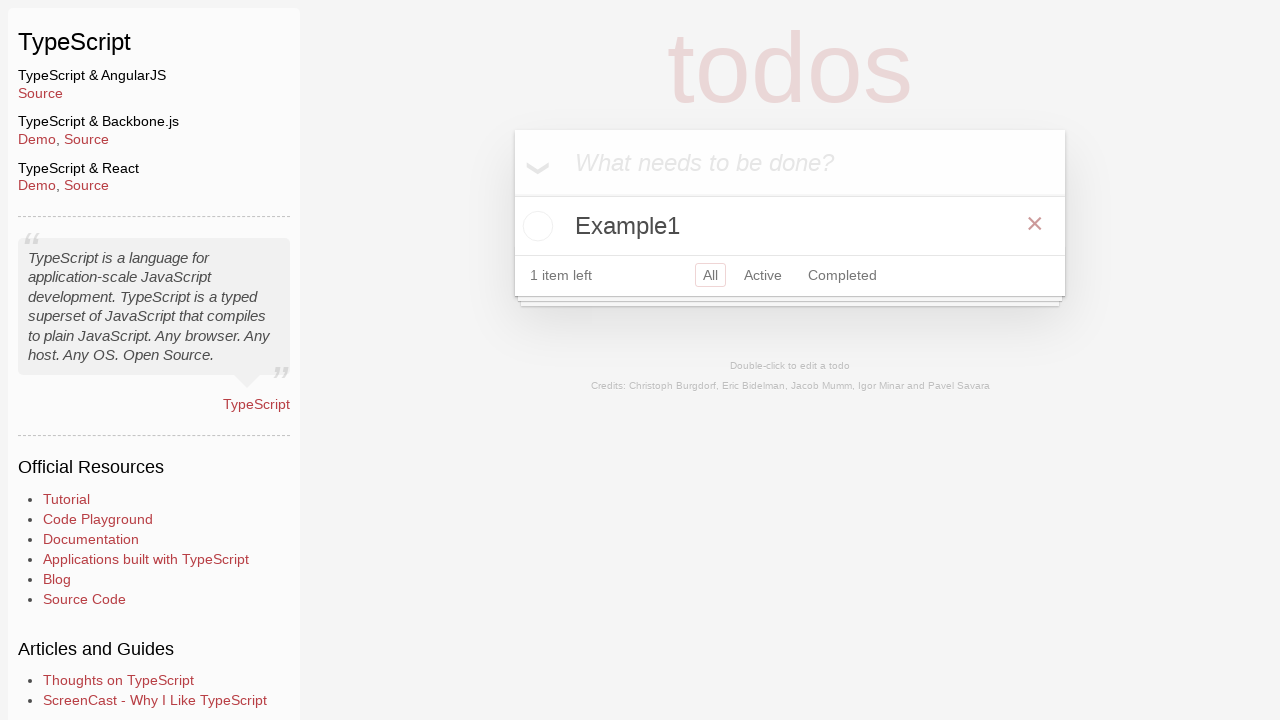